Tests nested menu navigation by hovering over menu items to reveal sub-menus and clicking a nested item

Starting URL: https://demoqa.com/menu#

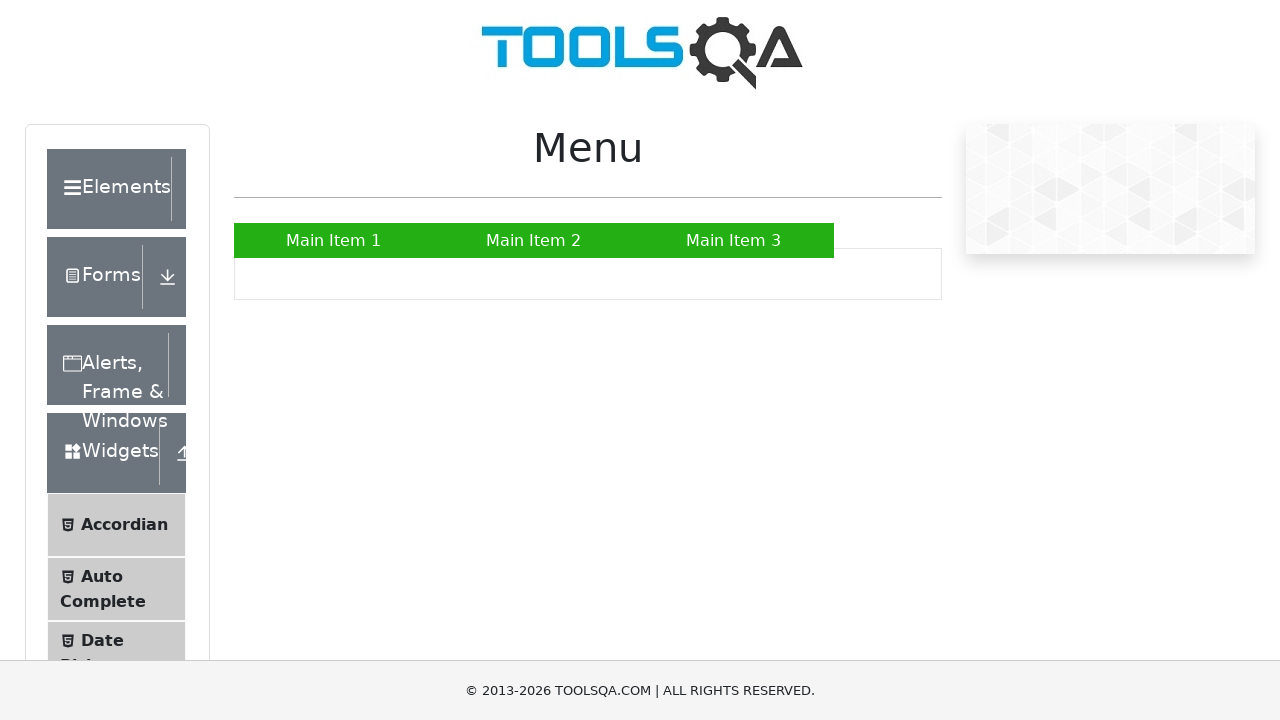

Hovered over Main Item 2 to reveal submenu at (534, 240) on a:text('Main Item 2')
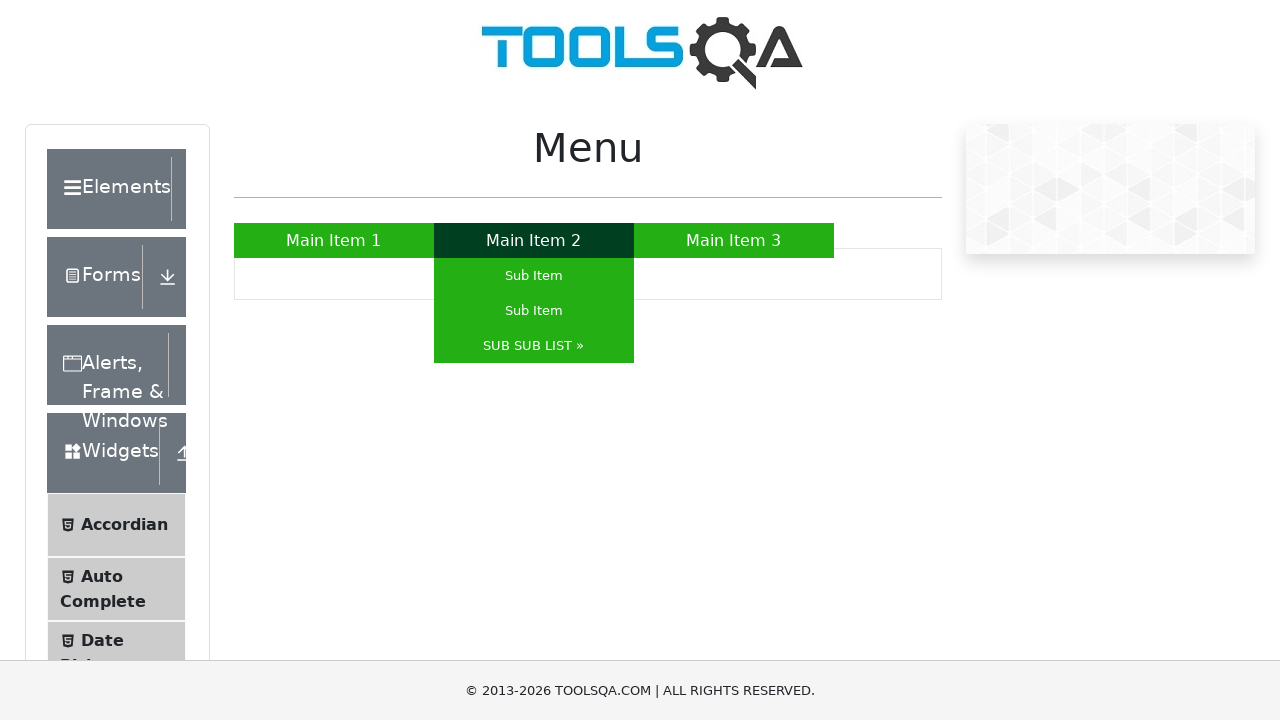

Hovered over SUB SUB LIST to reveal nested submenu at (534, 346) on a:text('SUB SUB LIST »')
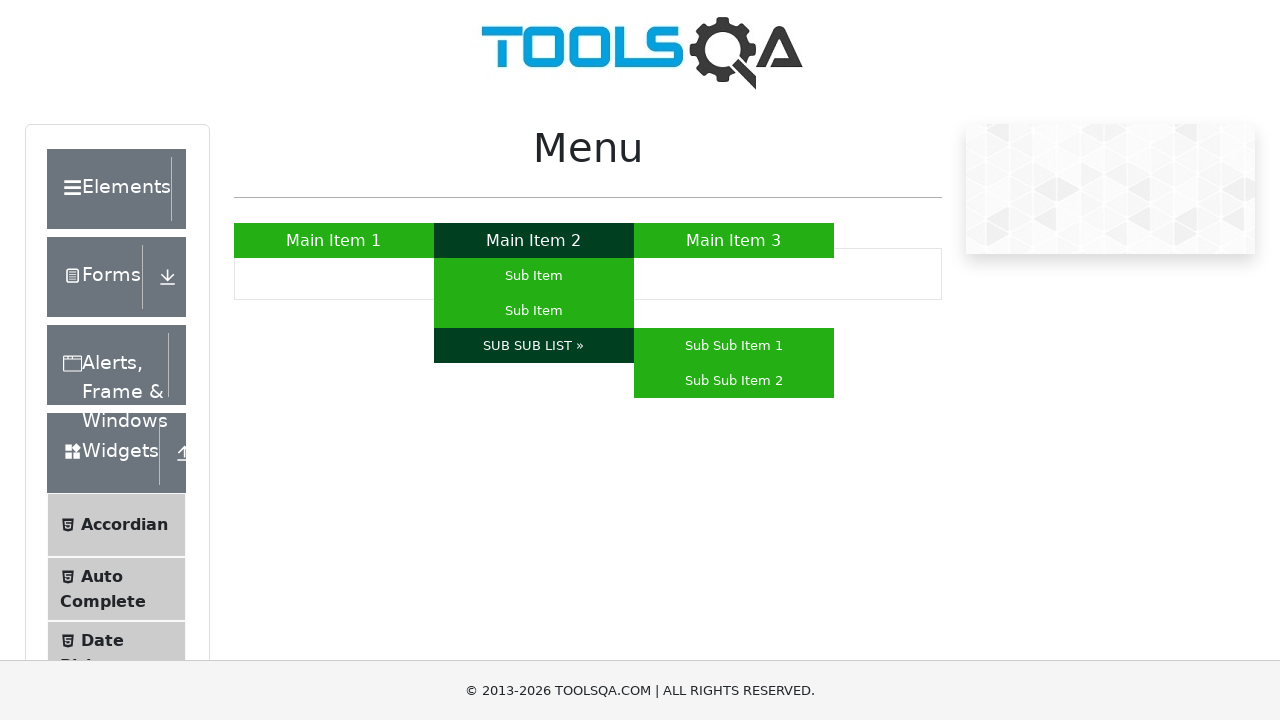

Clicked on Sub Sub Item 1 from nested menu at (734, 346) on a:text('Sub Sub Item 1')
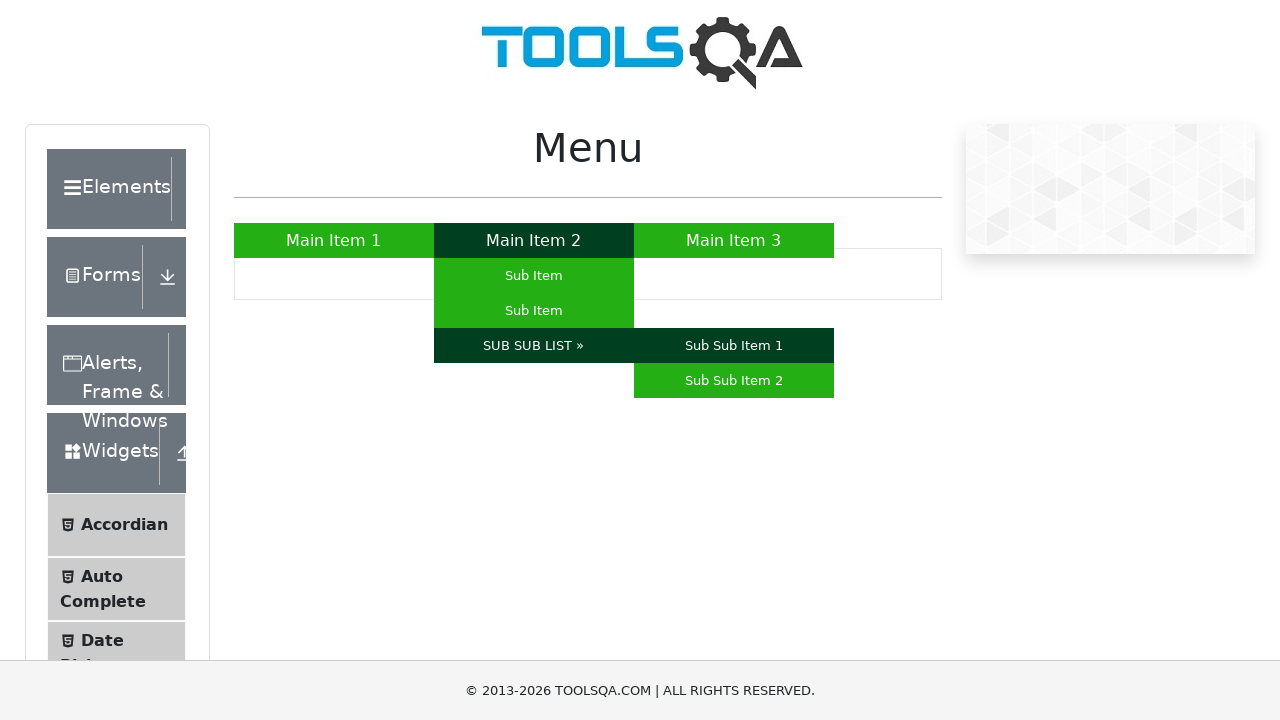

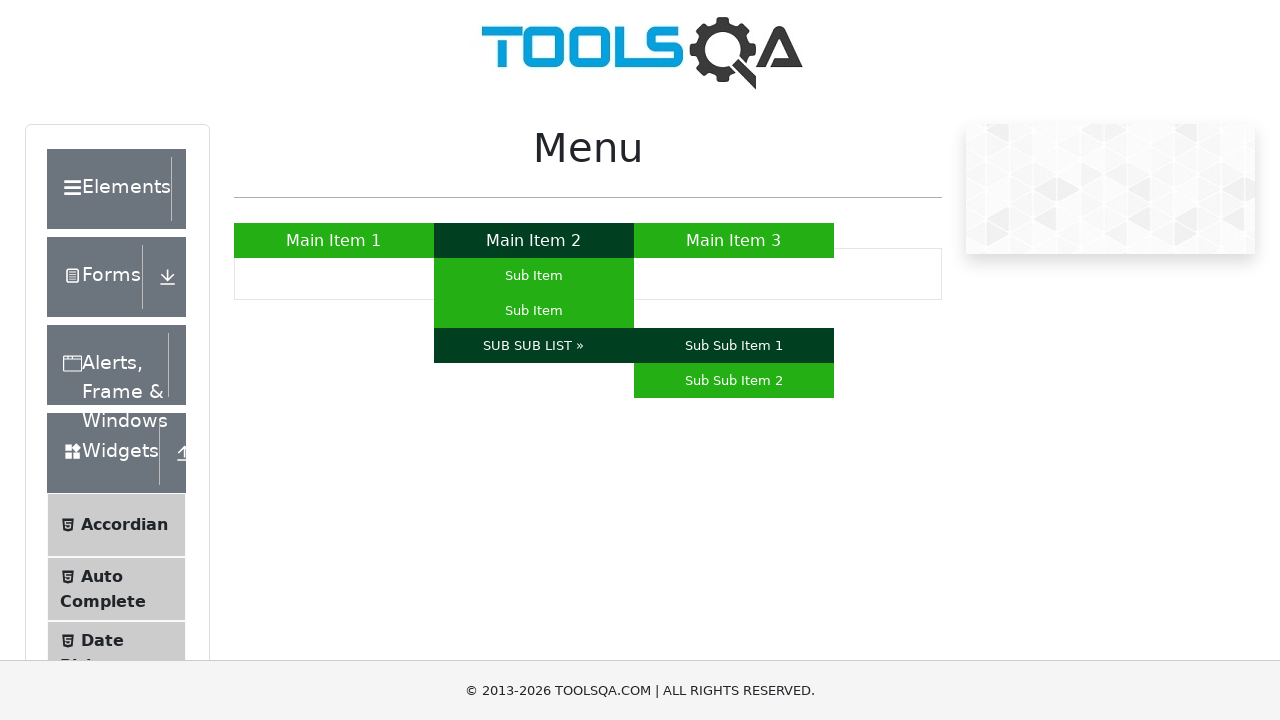